Tests jQuery UI menu navigation by hovering over nested menu items and clicking on a submenu option

Starting URL: https://jqueryui.com/menu/

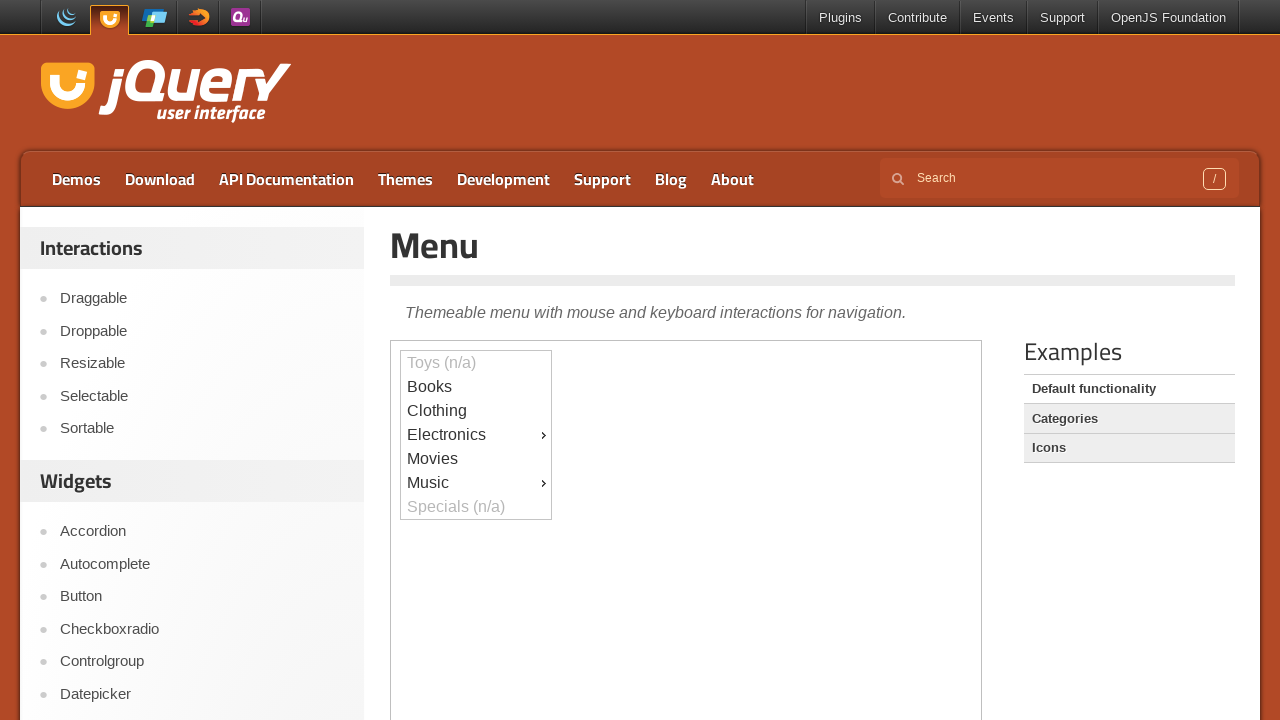

Located the iframe containing the jQuery UI menu demo
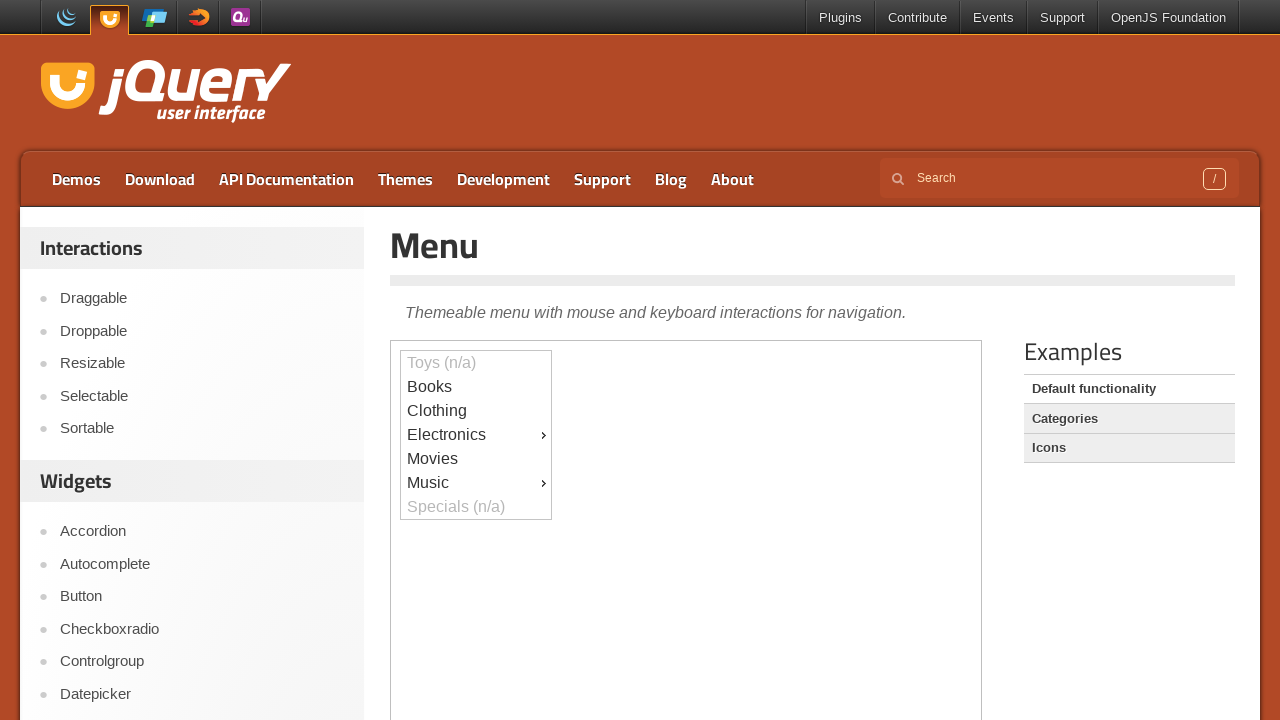

Hovered over Music menu item at (476, 483) on iframe >> nth=0 >> internal:control=enter-frame >> #ui-id-9
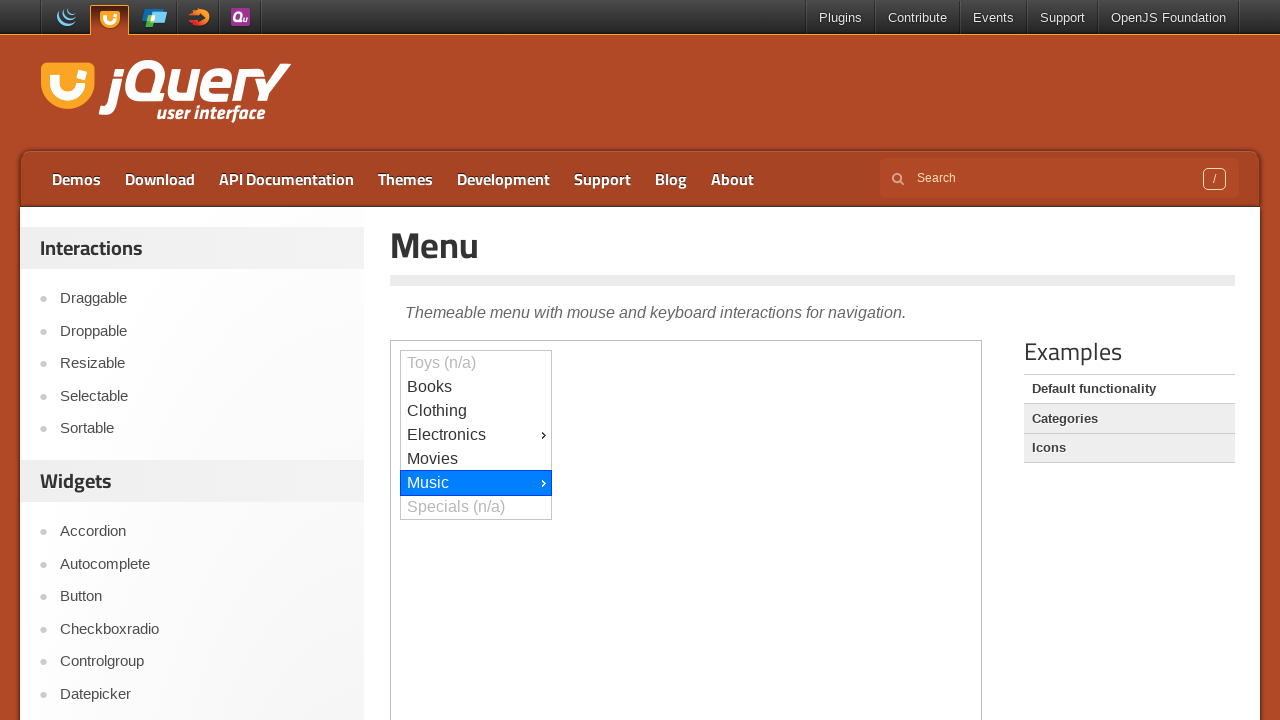

Hovered over Jazz submenu item at (627, 13) on iframe >> nth=0 >> internal:control=enter-frame >> #ui-id-10
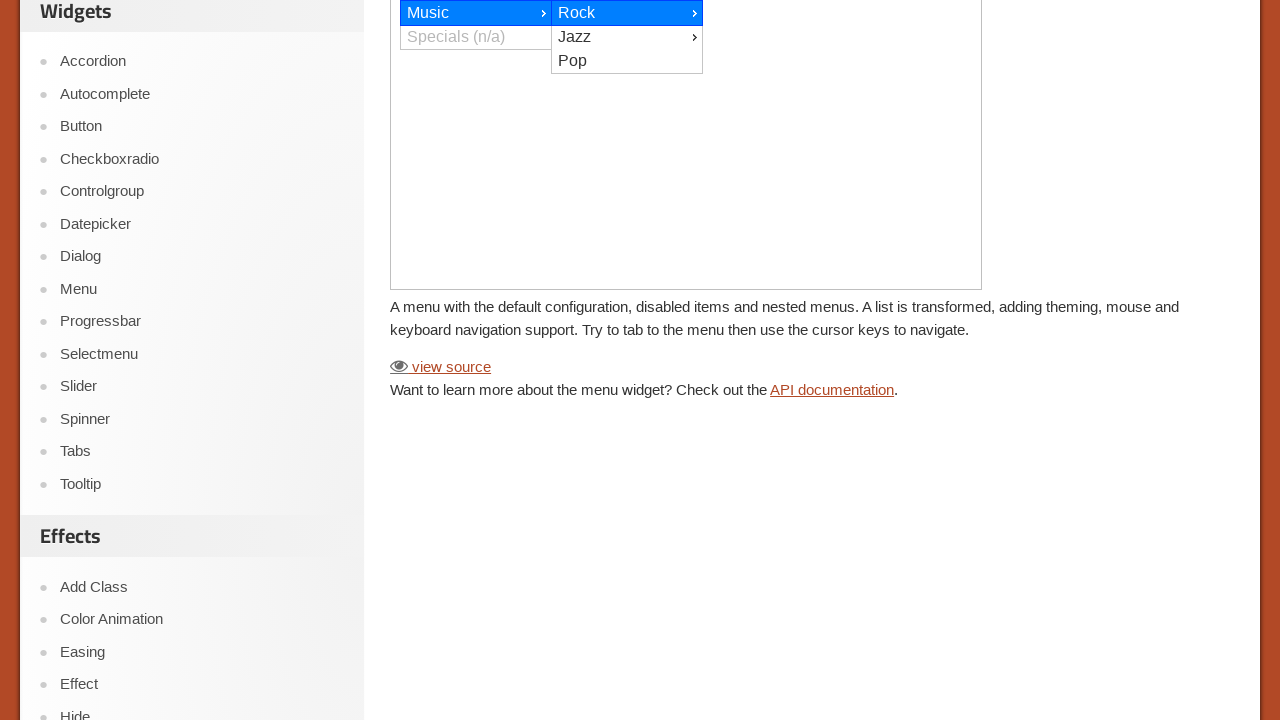

Hovered over Modern menu item at (778, 13) on iframe >> nth=0 >> internal:control=enter-frame >> #ui-id-11
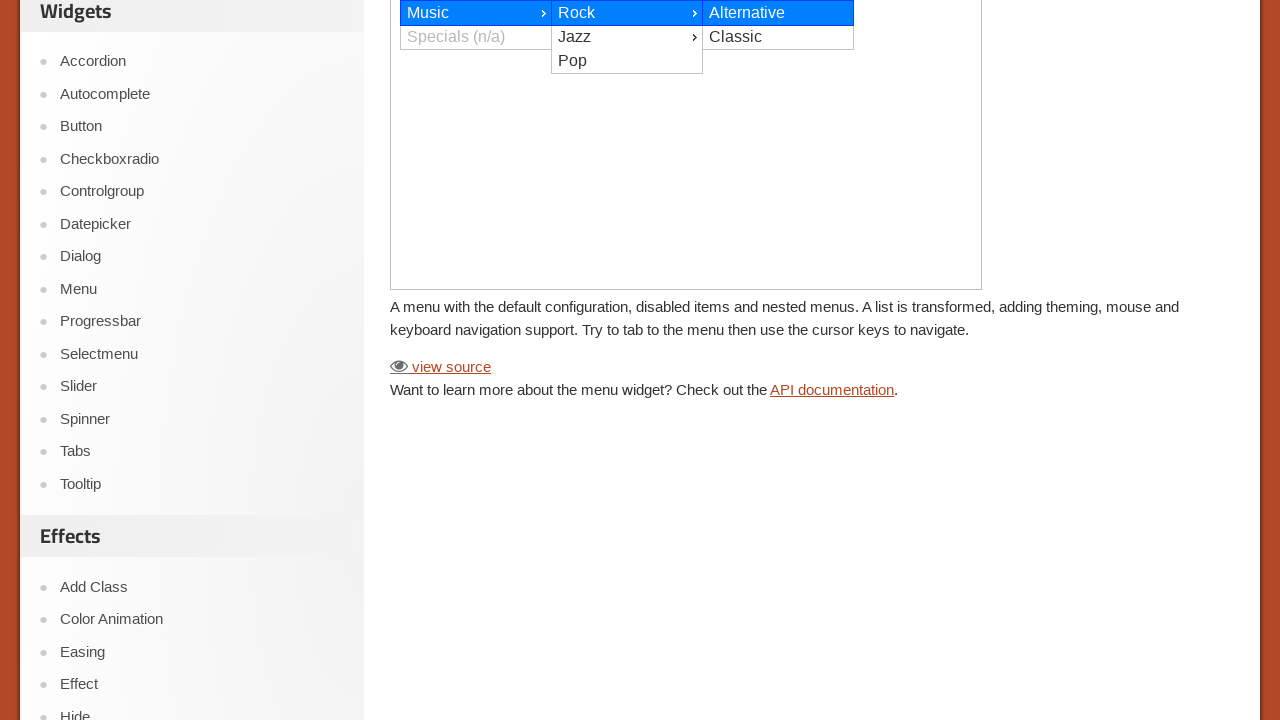

Clicked on Modern menu item at (778, 14) on iframe >> nth=0 >> internal:control=enter-frame >> #ui-id-11
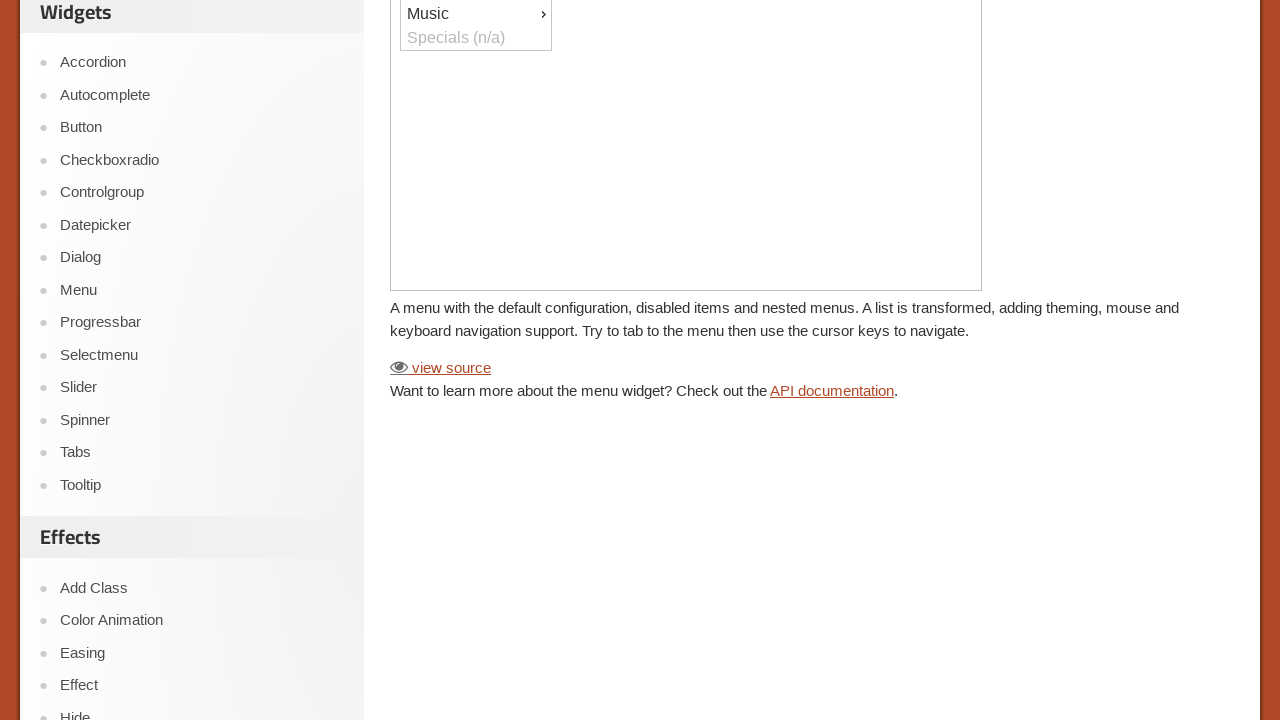

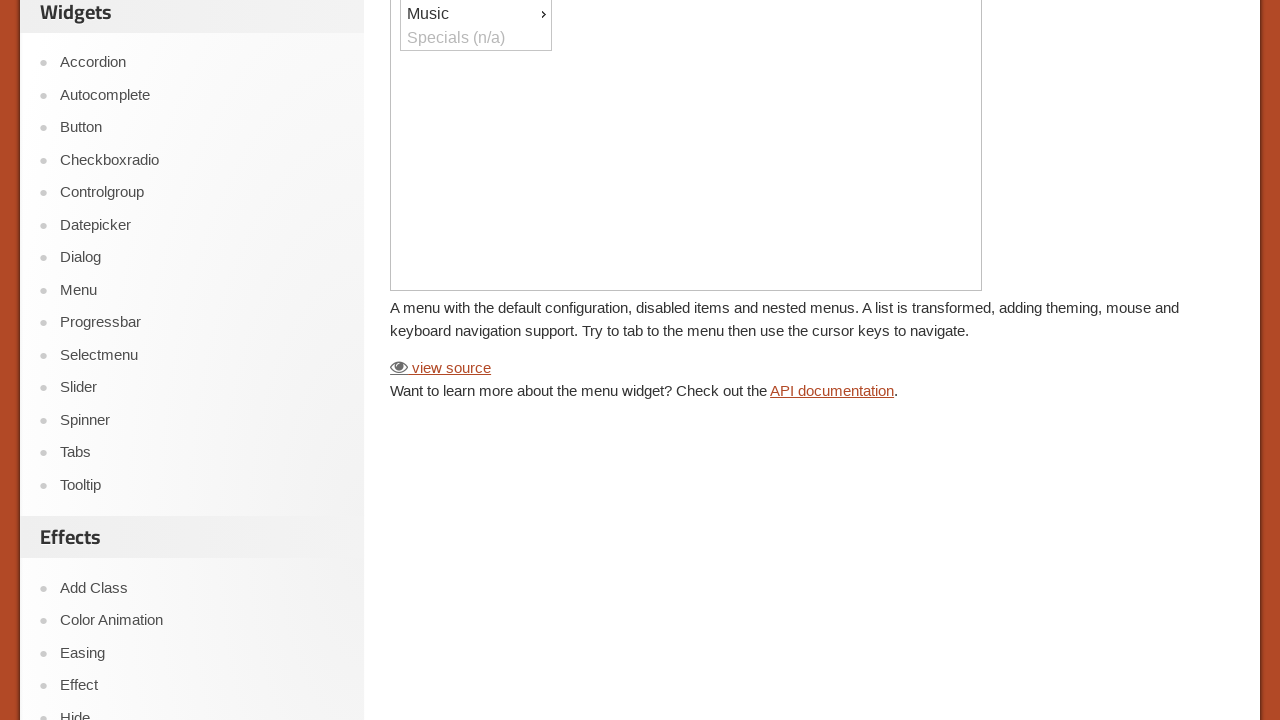